Clicks on the "Forgot" link on the Kite Zerodha login page

Starting URL: https://kite.zerodha.com

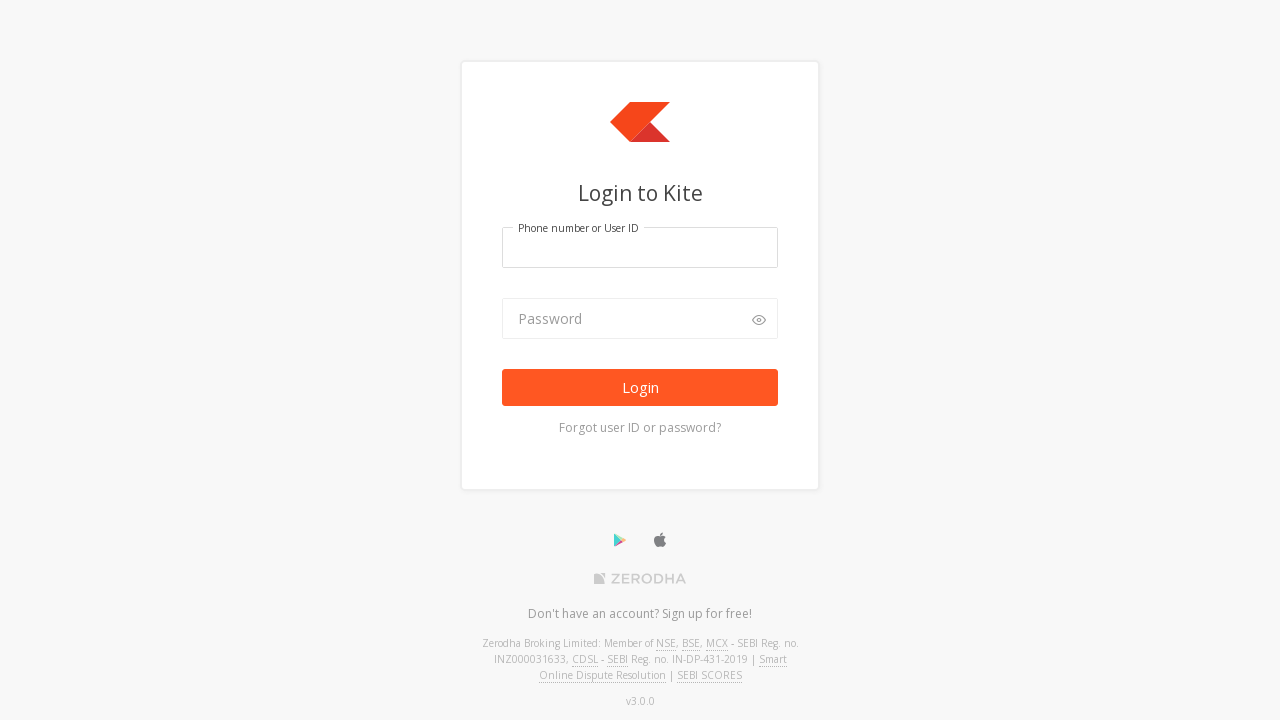

Navigated to Kite Zerodha login page
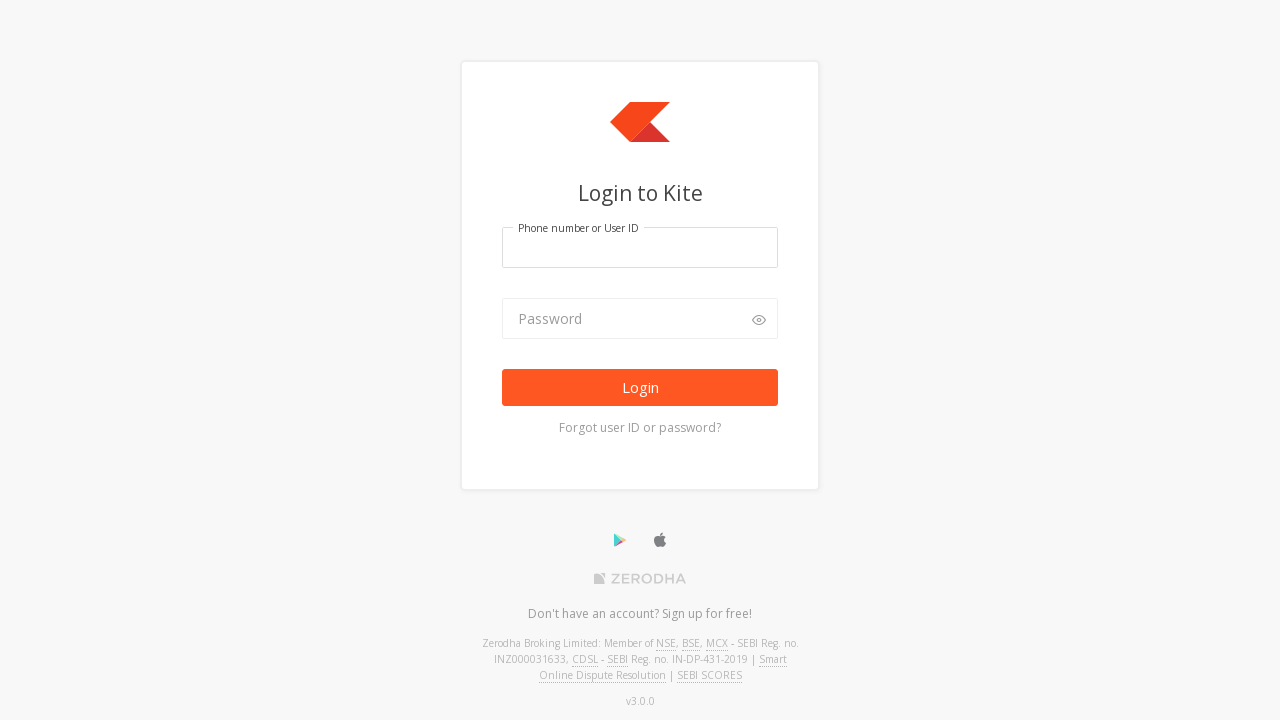

Clicked on the 'Forgot' link on the login page at (640, 428) on a:has-text('Forgot')
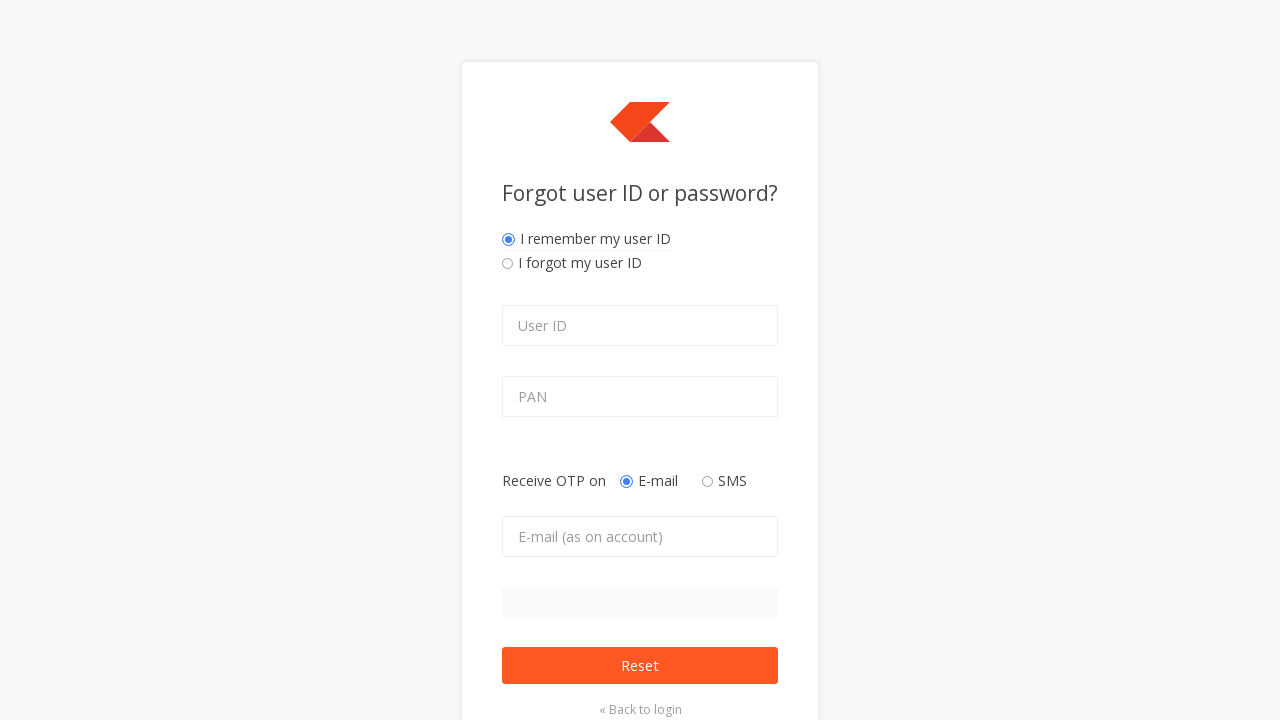

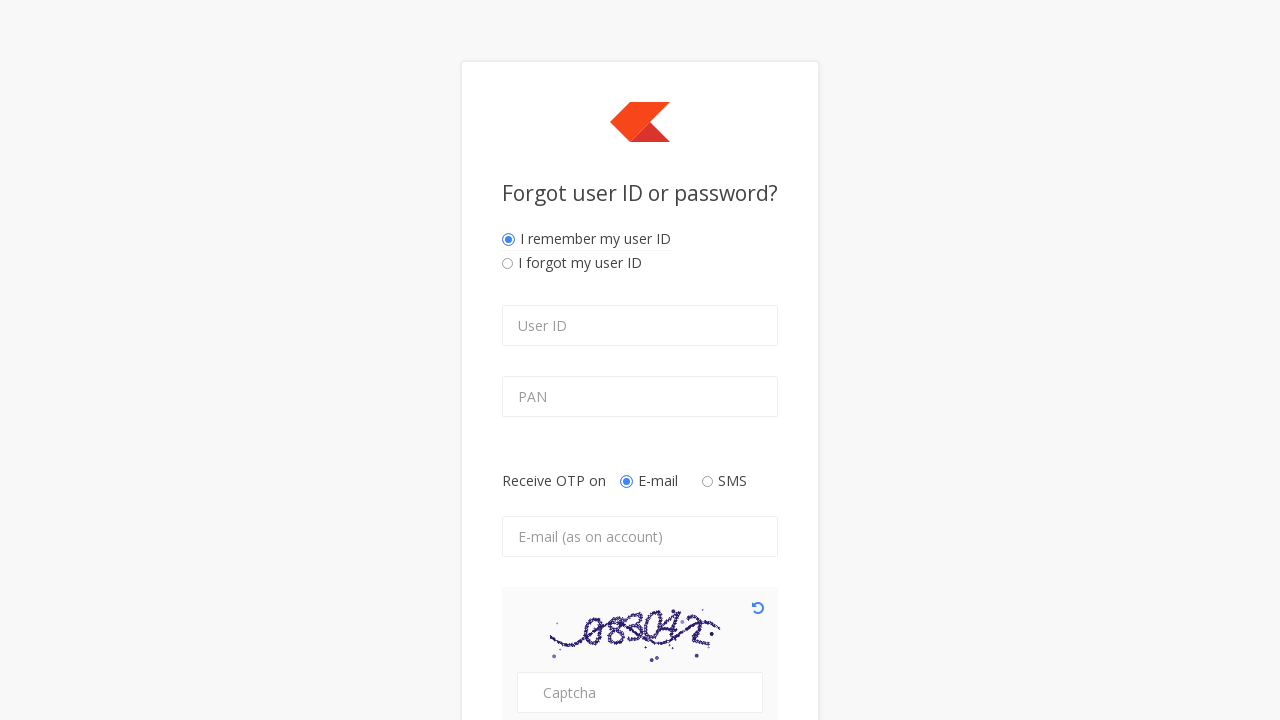